Tests marking all todo items as completed using the toggle all checkbox

Starting URL: https://demo.playwright.dev/todomvc

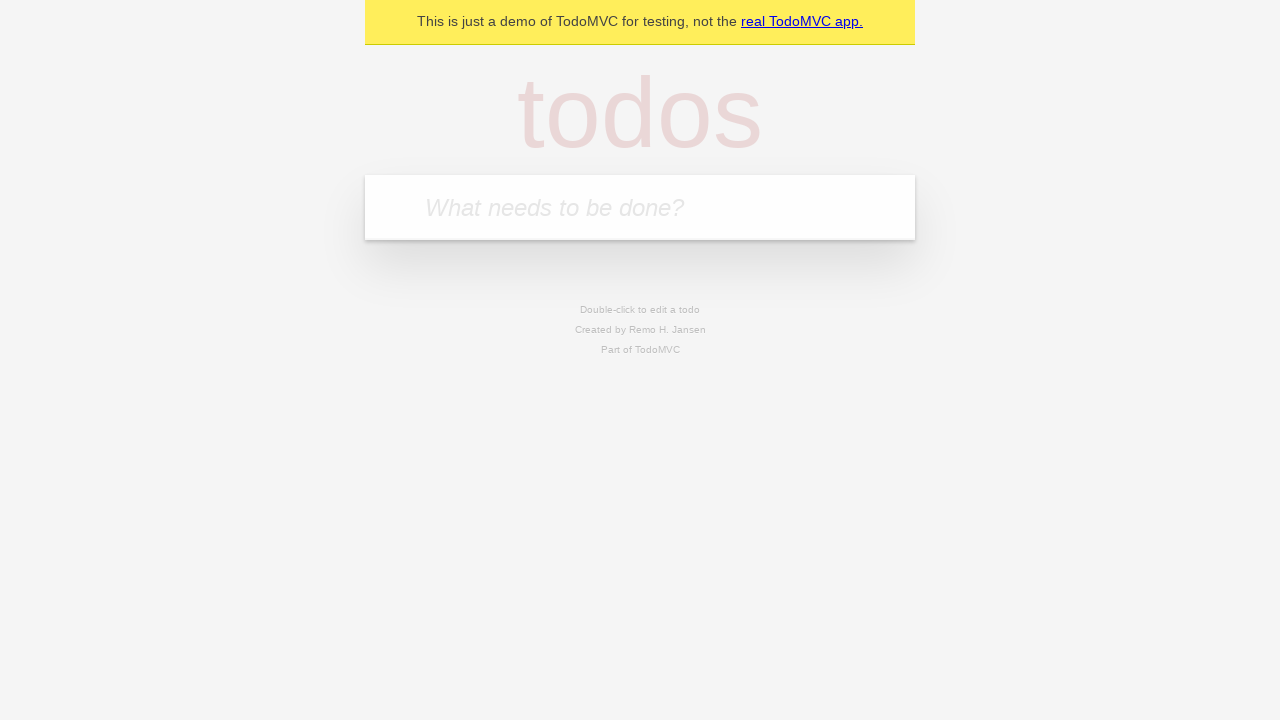

Filled todo input with 'buy some cheese' on internal:attr=[placeholder="What needs to be done?"i]
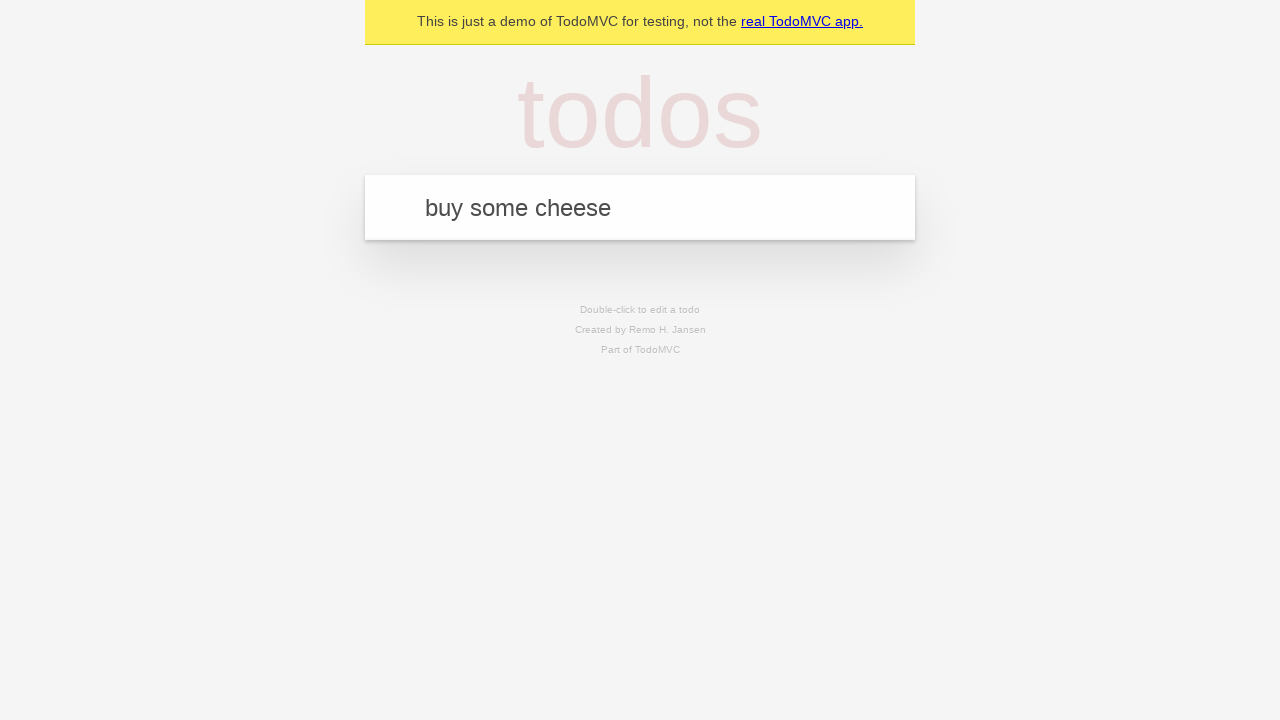

Pressed Enter to add todo item 'buy some cheese' on internal:attr=[placeholder="What needs to be done?"i]
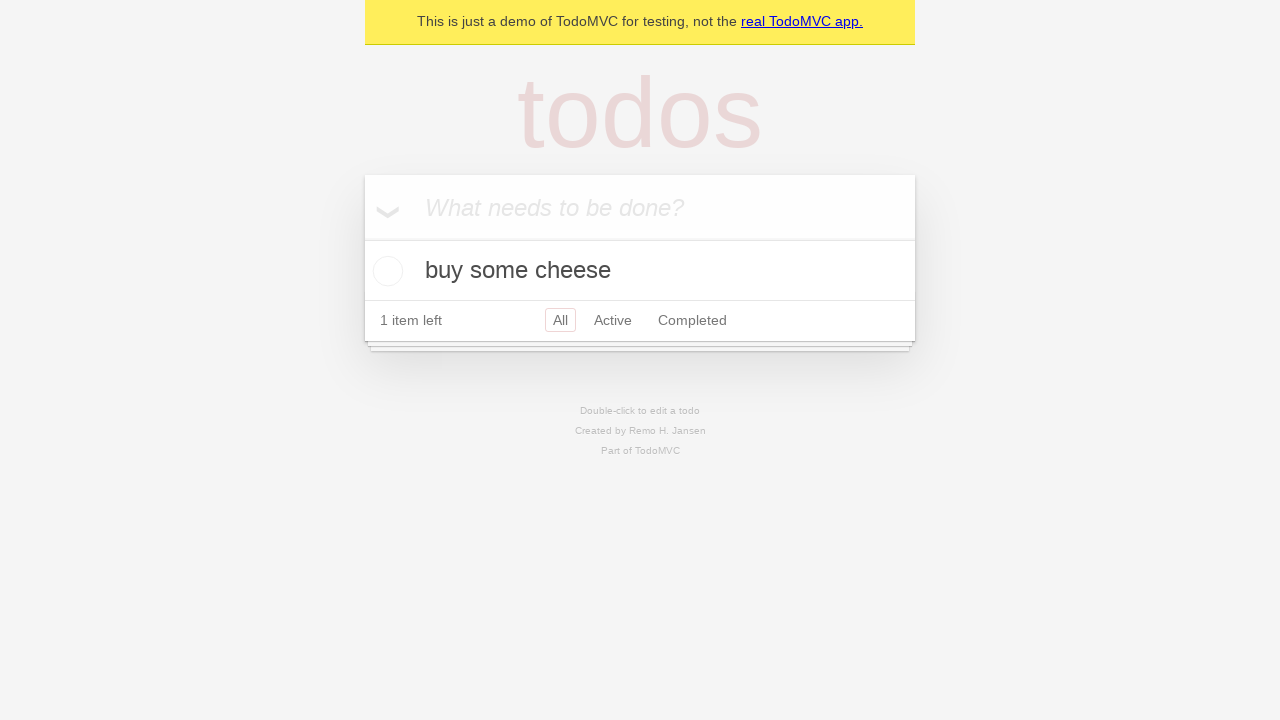

Filled todo input with 'feed the cat' on internal:attr=[placeholder="What needs to be done?"i]
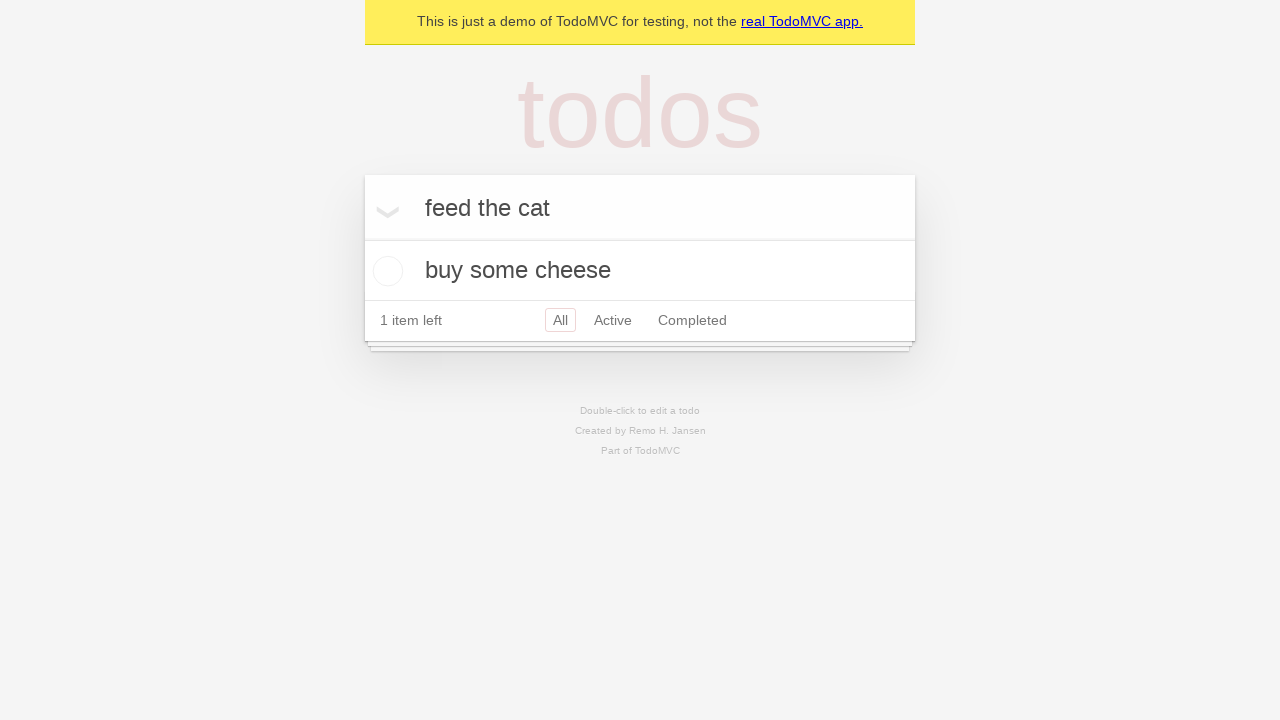

Pressed Enter to add todo item 'feed the cat' on internal:attr=[placeholder="What needs to be done?"i]
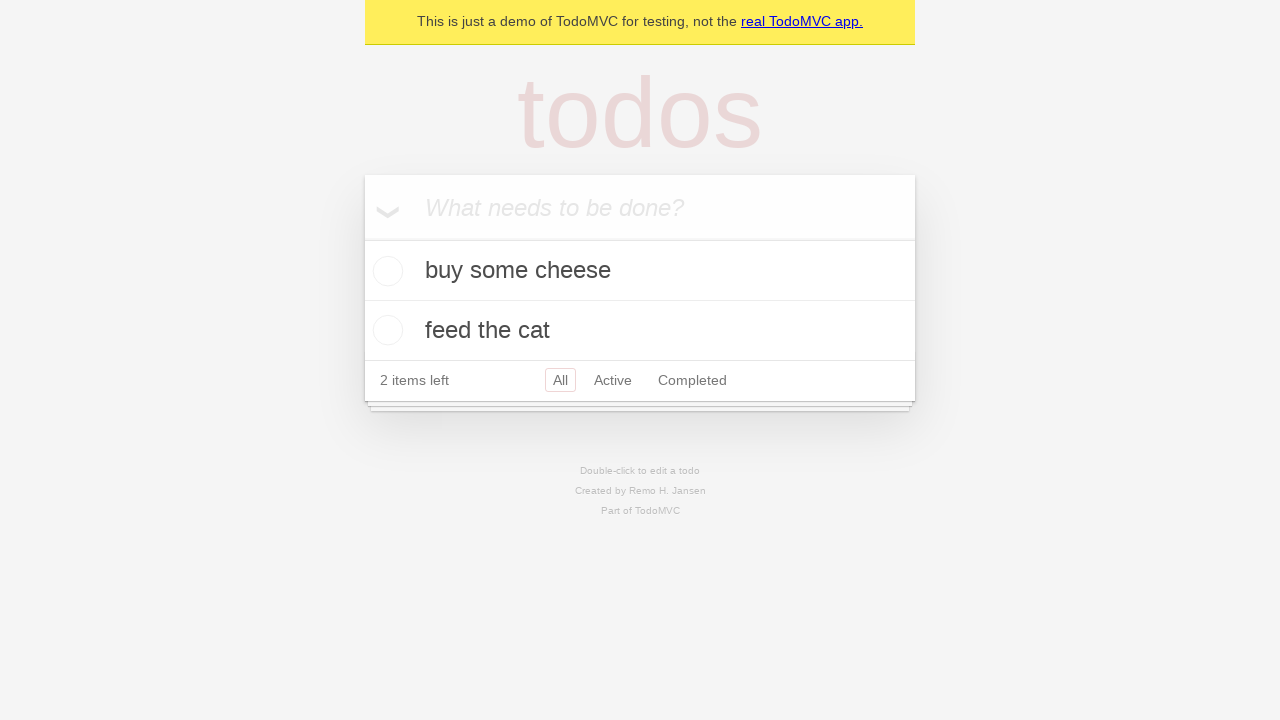

Filled todo input with 'book a doctors appointment' on internal:attr=[placeholder="What needs to be done?"i]
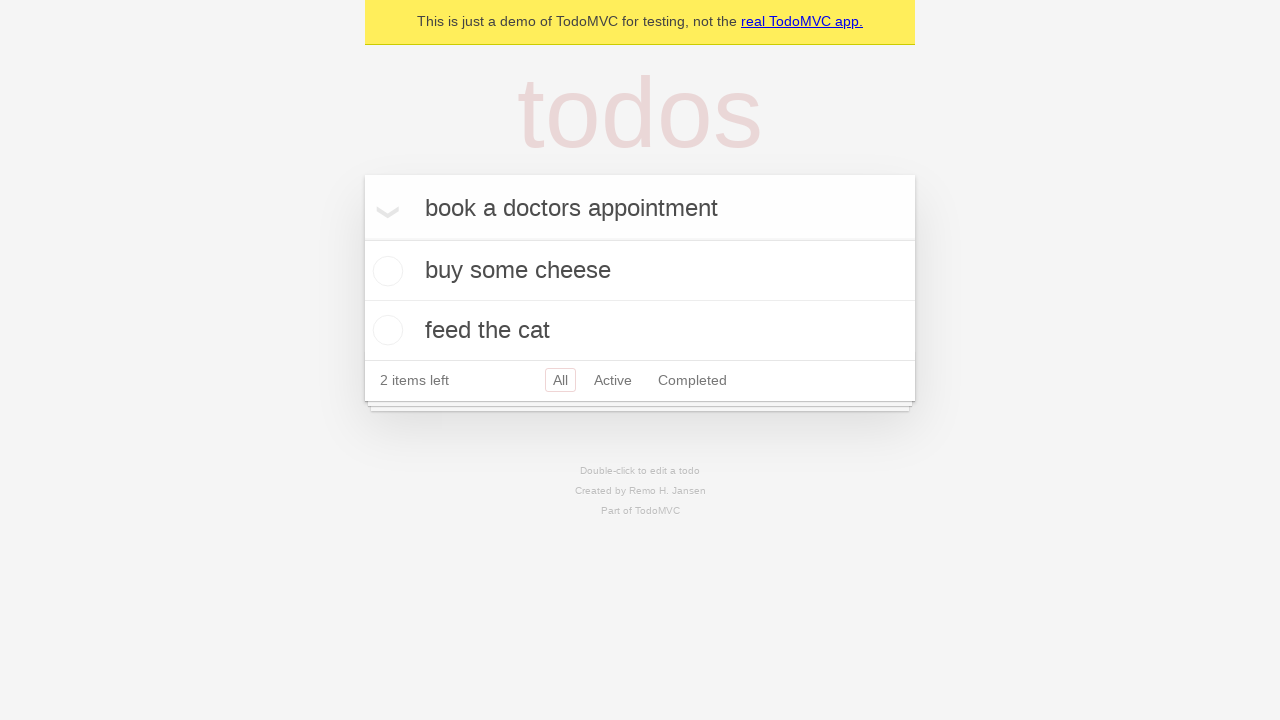

Pressed Enter to add todo item 'book a doctors appointment' on internal:attr=[placeholder="What needs to be done?"i]
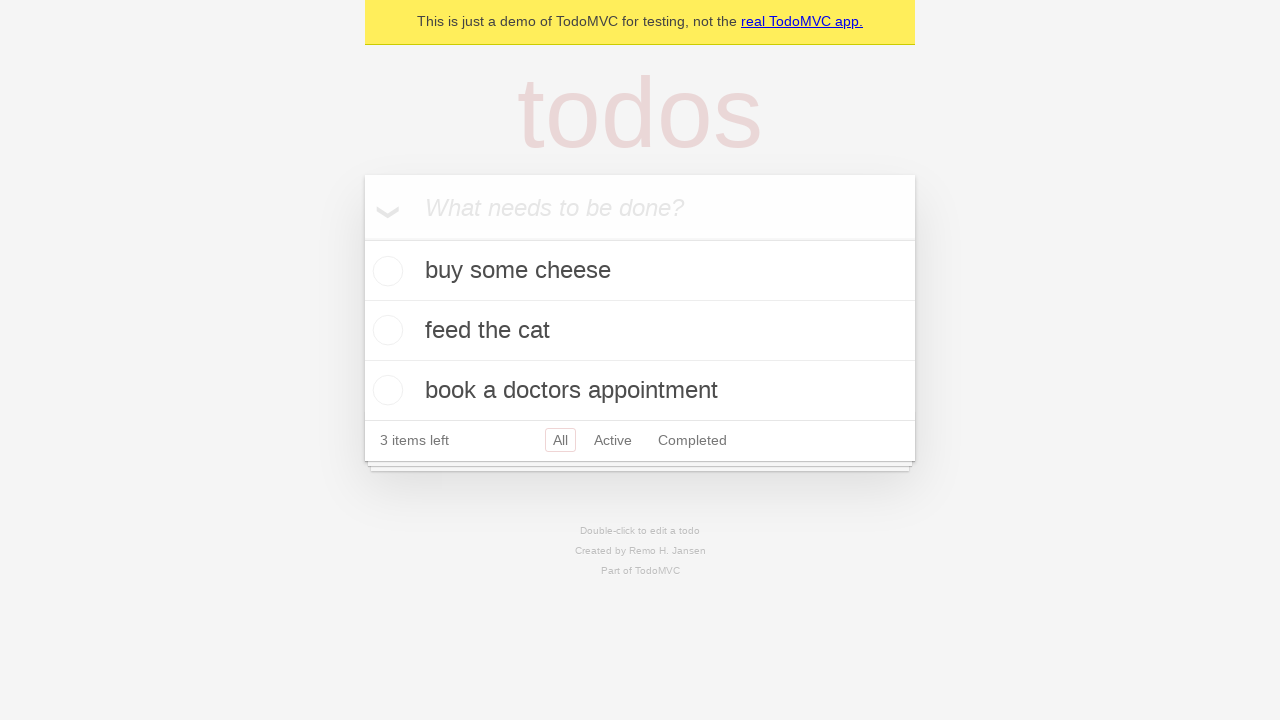

Waited for all todo items to be rendered
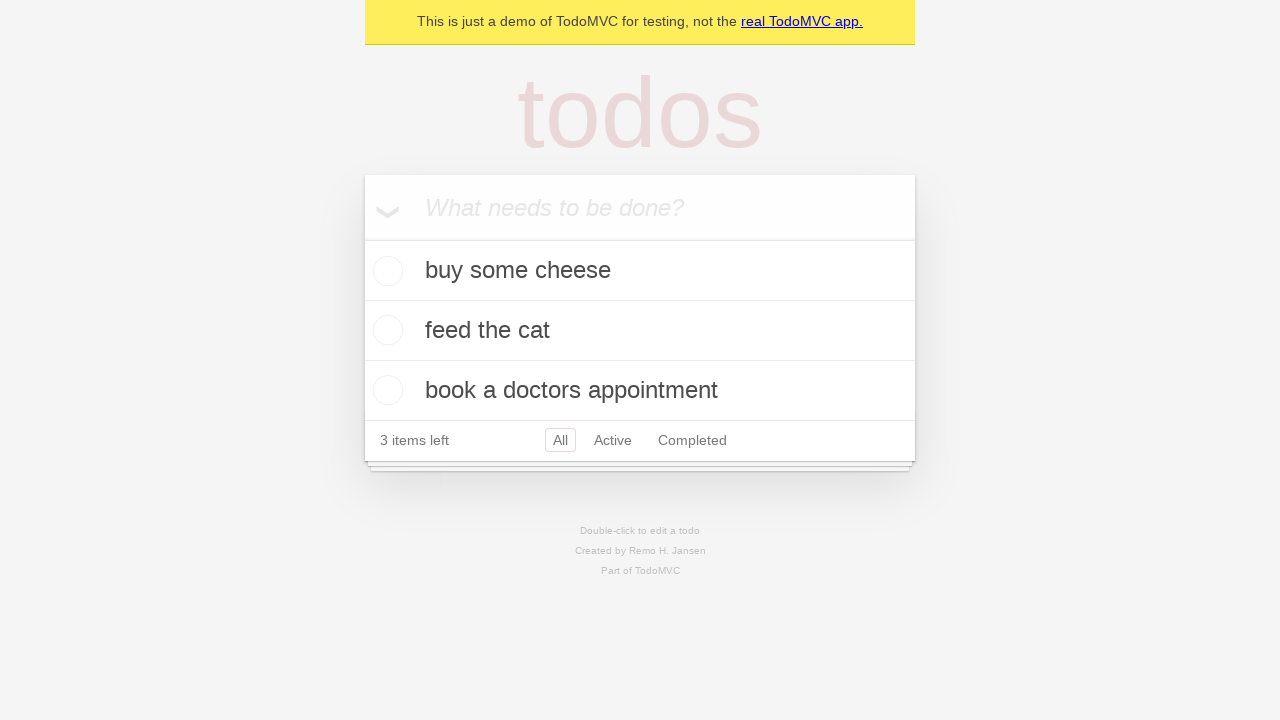

Clicked 'Mark all as complete' checkbox to mark all items as completed at (362, 238) on internal:label="Mark all as complete"i
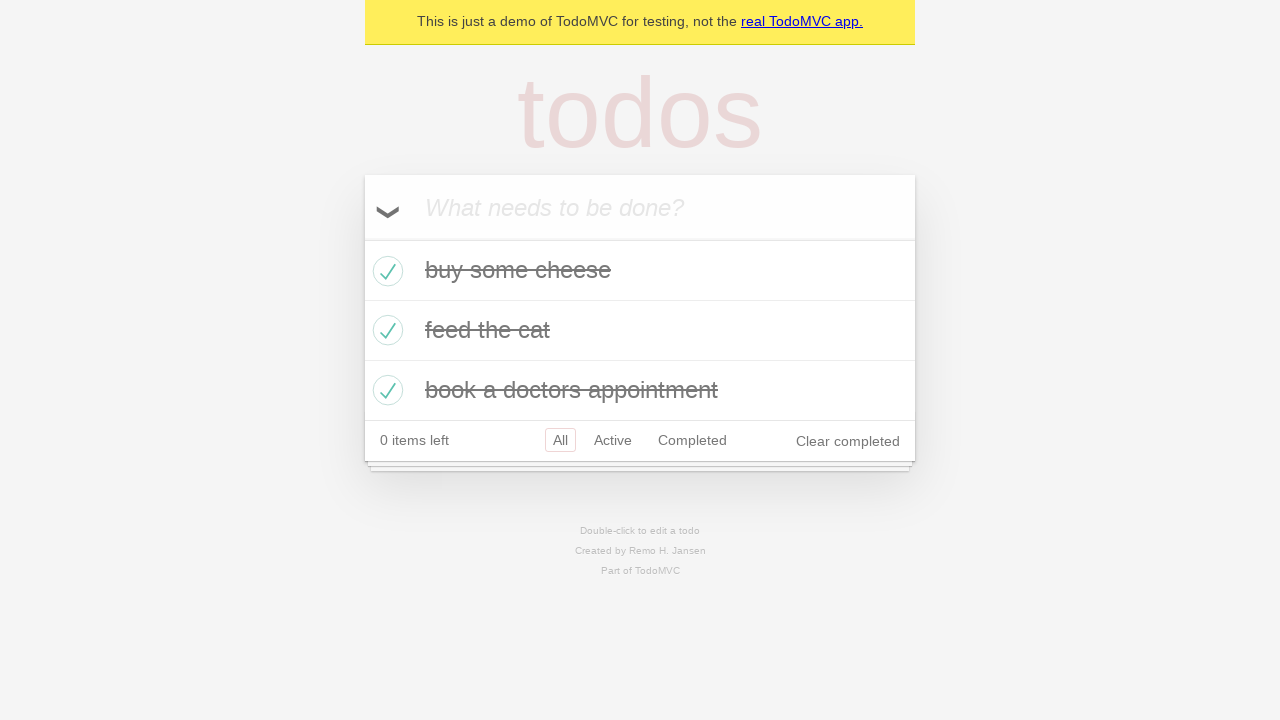

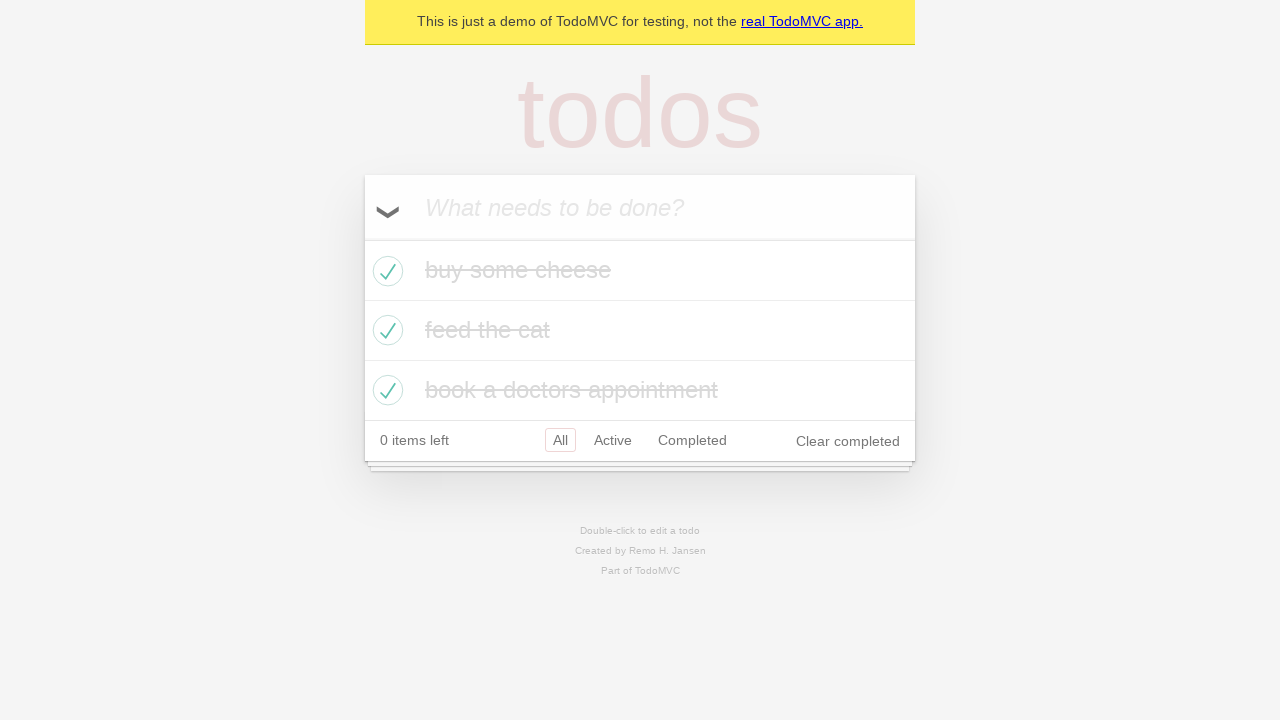